Navigates to the login page and verifies that the page title is "Authorization"

Starting URL: https://login2.nextbasecrm.com

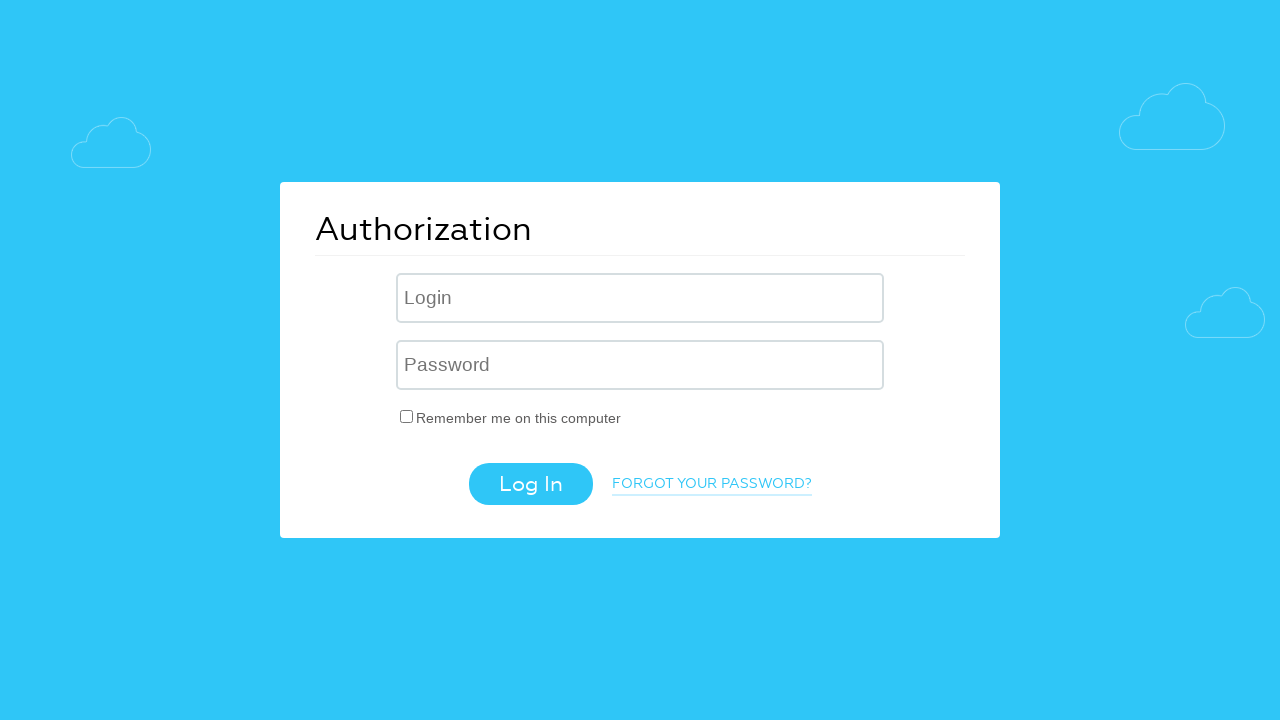

Navigated to login page at https://login2.nextbasecrm.com
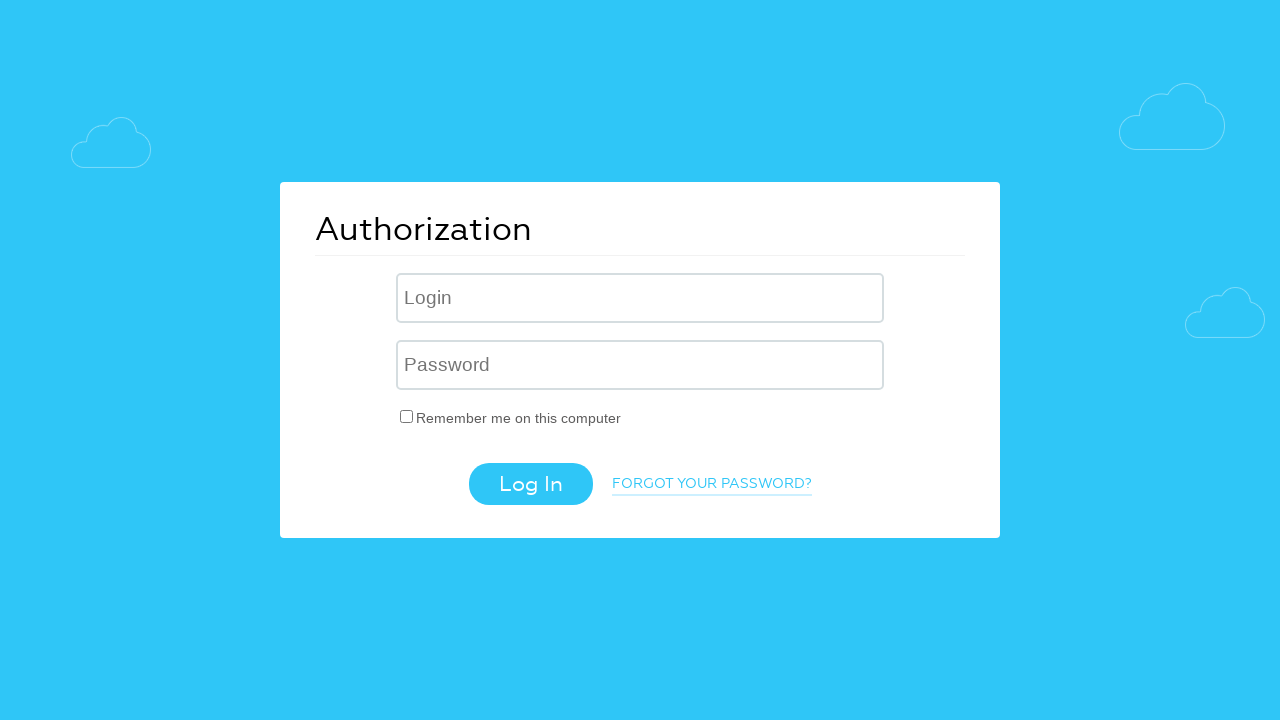

Verified page title is 'Authorization'
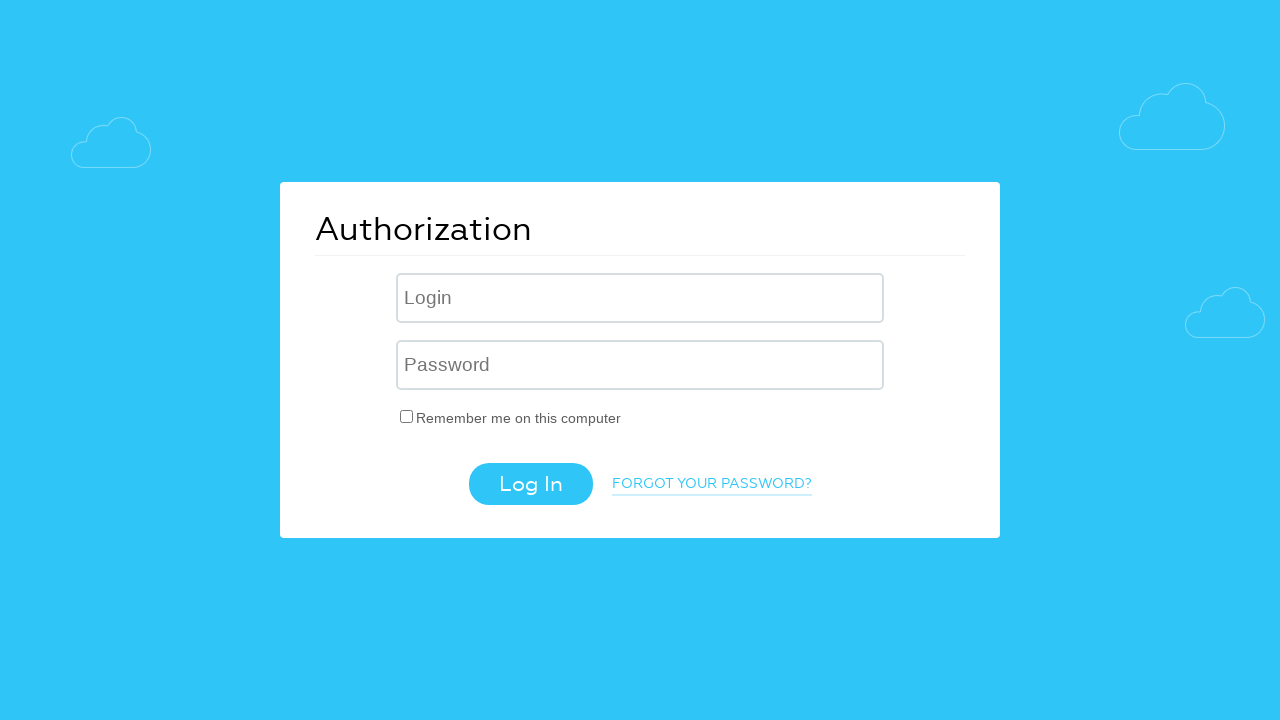

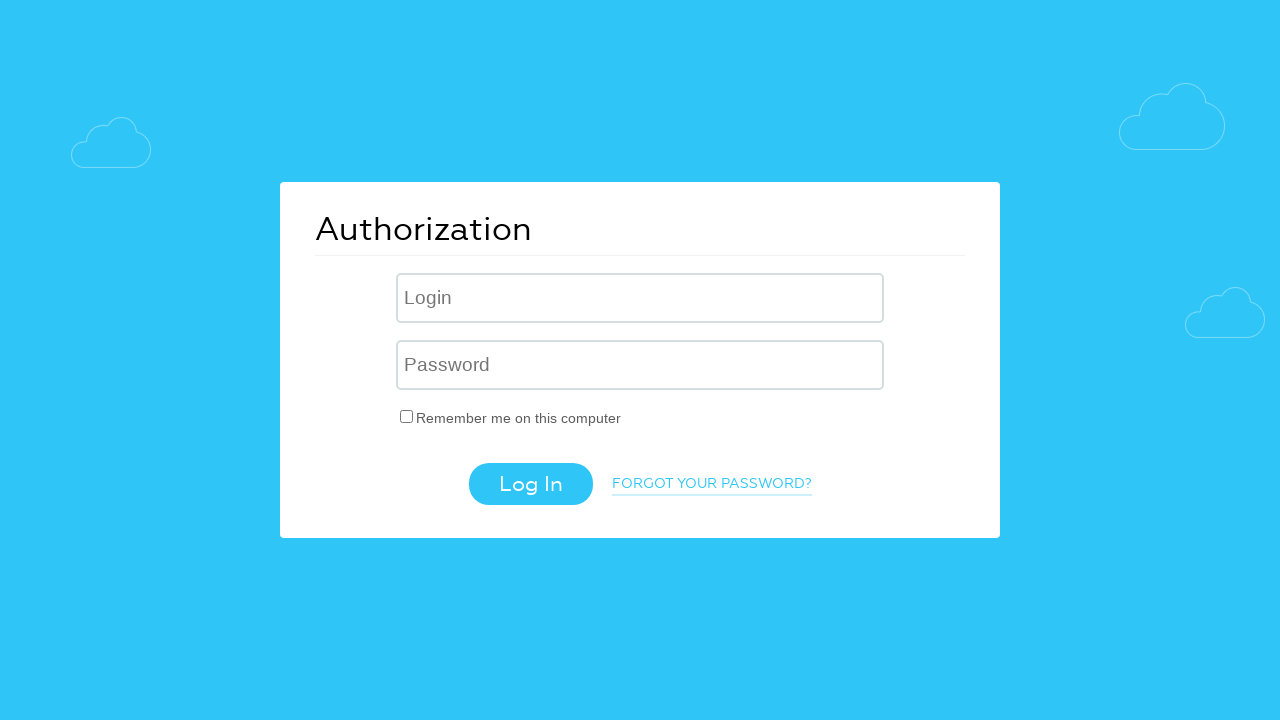